Tests the scooter rental order process by filling out a two-part form with customer details, rental information, and confirming the order

Starting URL: https://qa-scooter.praktikum-services.ru/

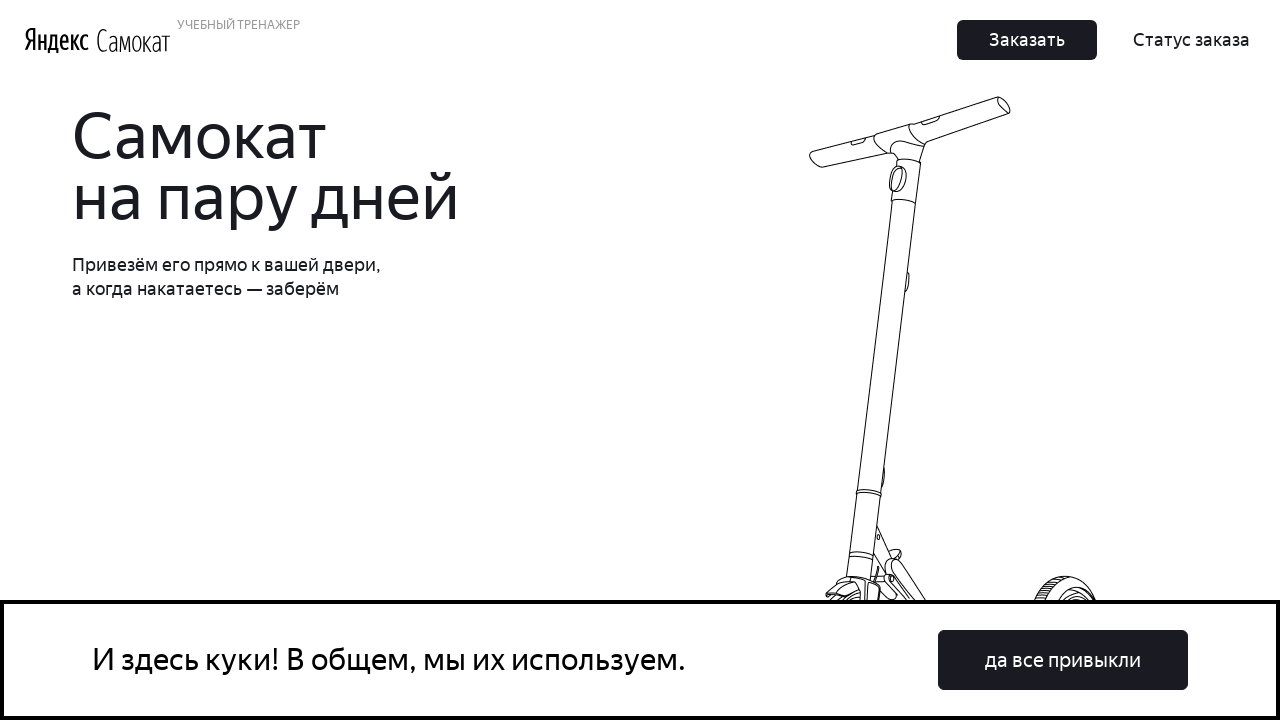

Clicked the order button to start scooter rental process at (1027, 40) on xpath=/html/body/div/div/div/div[1]/div[2]/button[1]
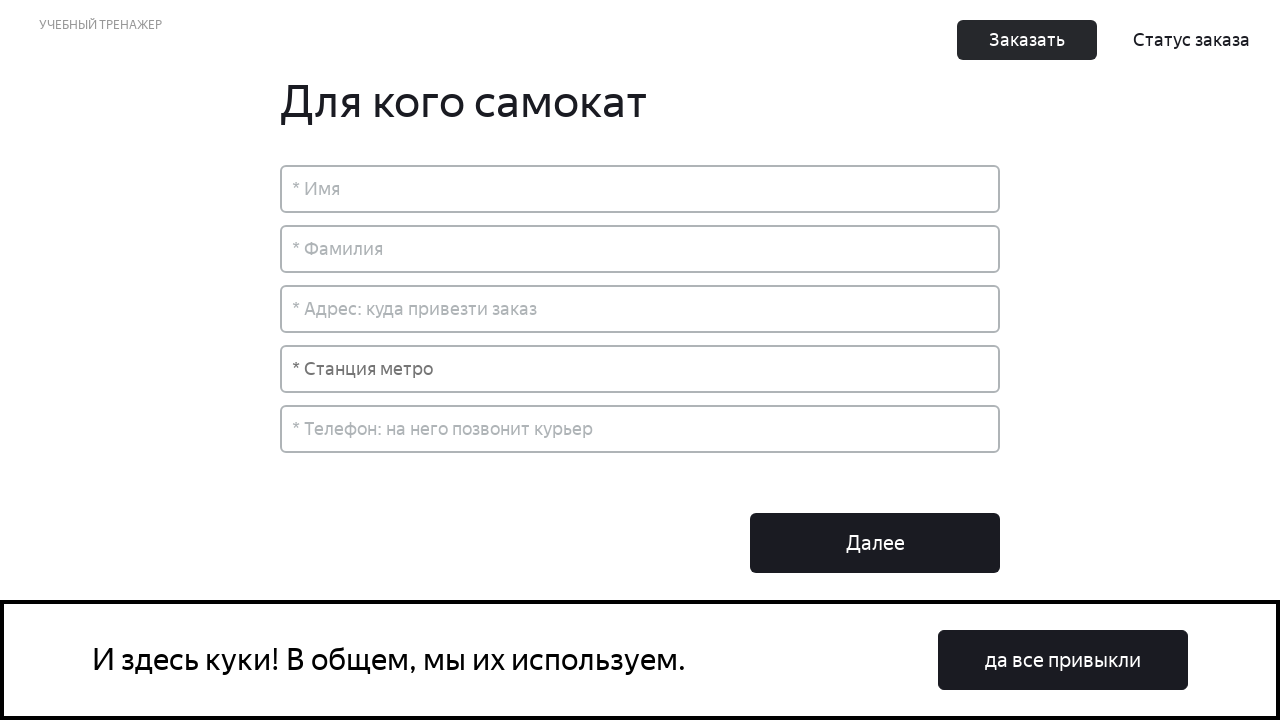

Order form appeared and is ready
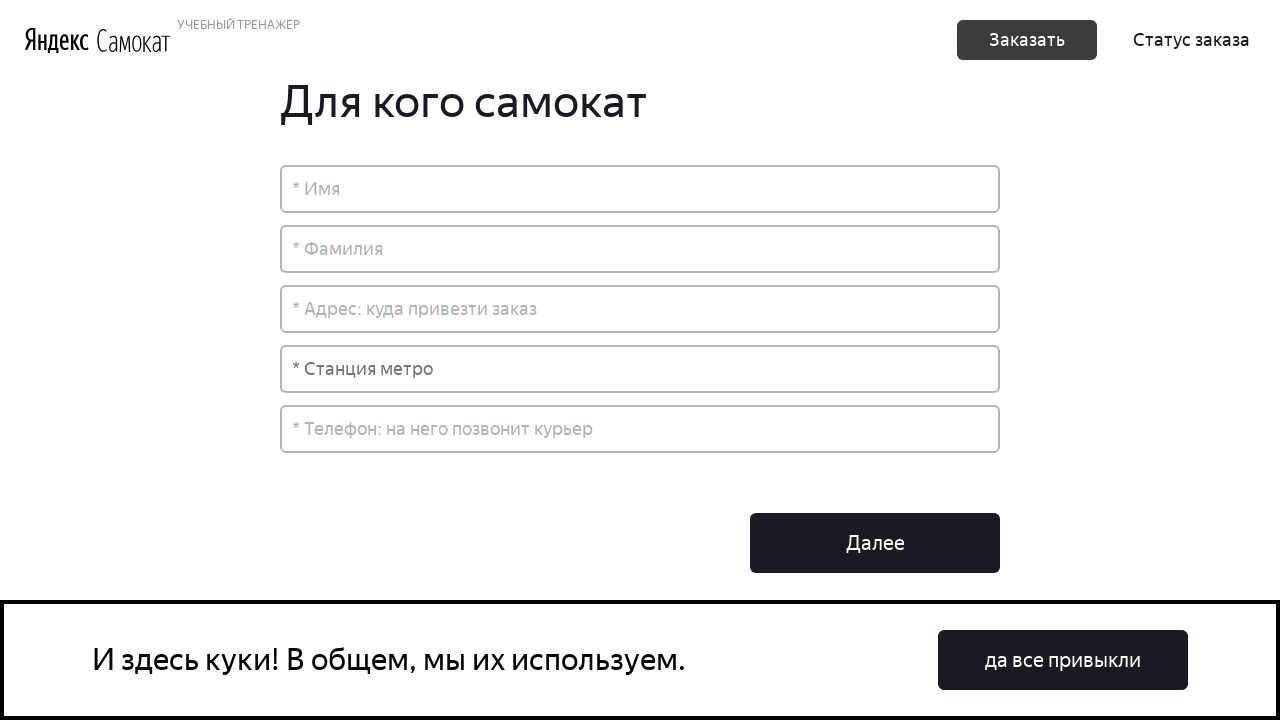

Filled customer first name 'Катя' on input[placeholder*='Имя']
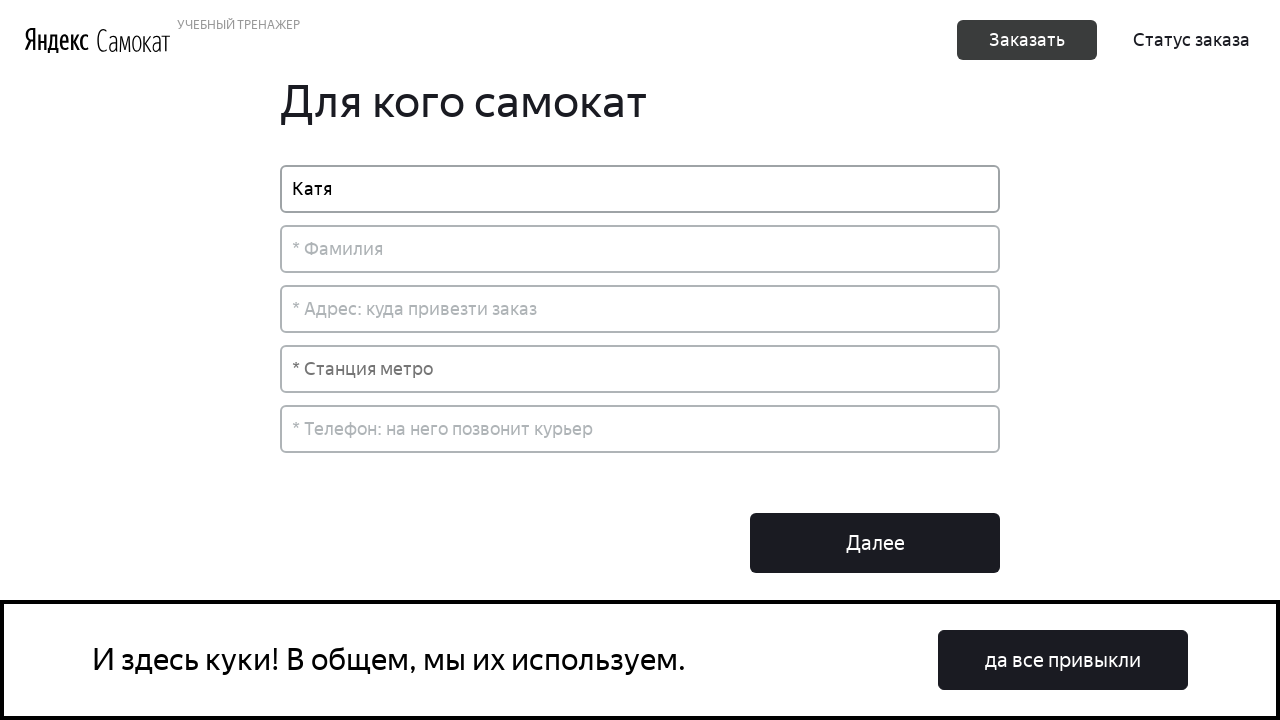

Filled customer last name 'Ежова' on input[placeholder*='Фамилия']
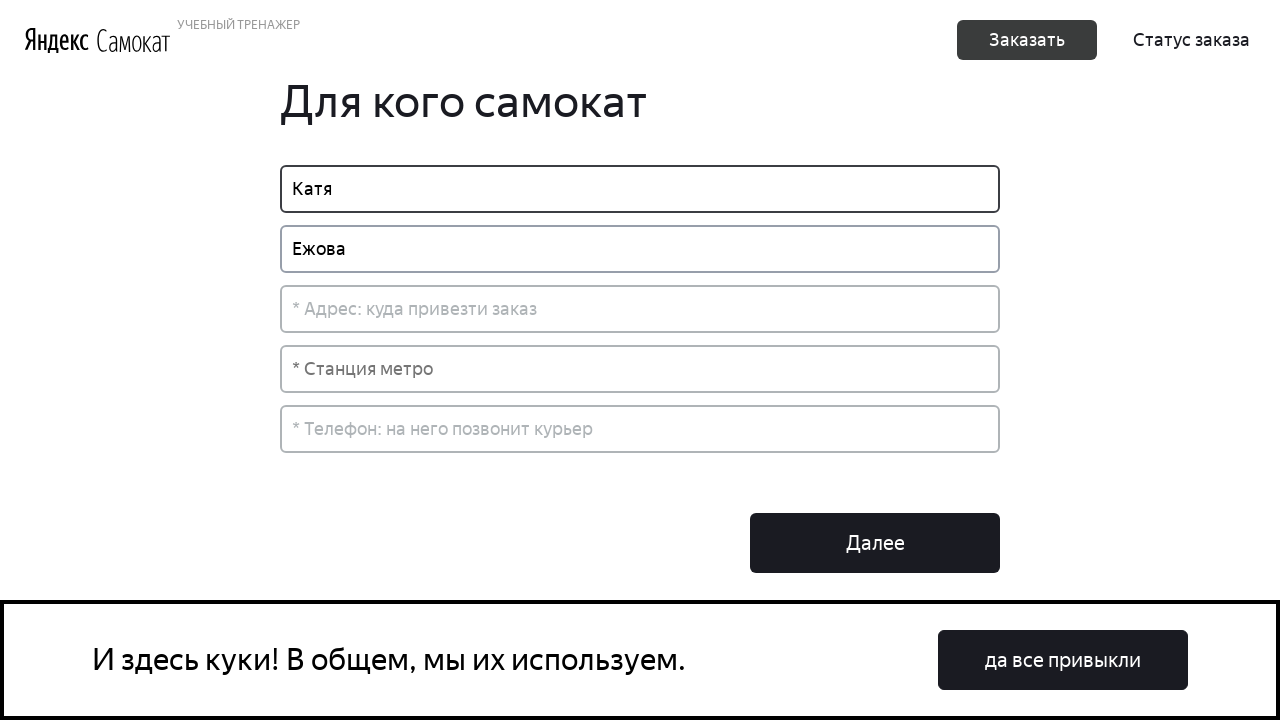

Filled customer address 'Вавилова 22' on input[placeholder*='Адрес']
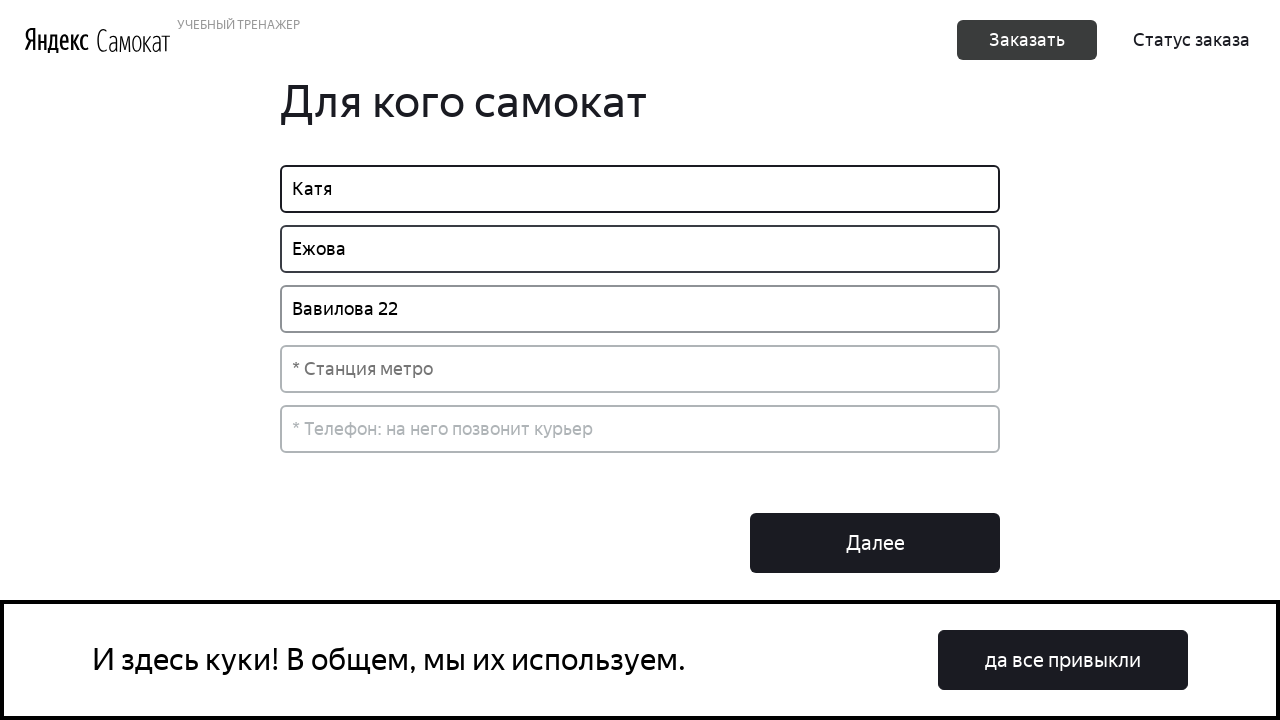

Clicked on metro station input field at (640, 369) on input[placeholder*='Станция метро']
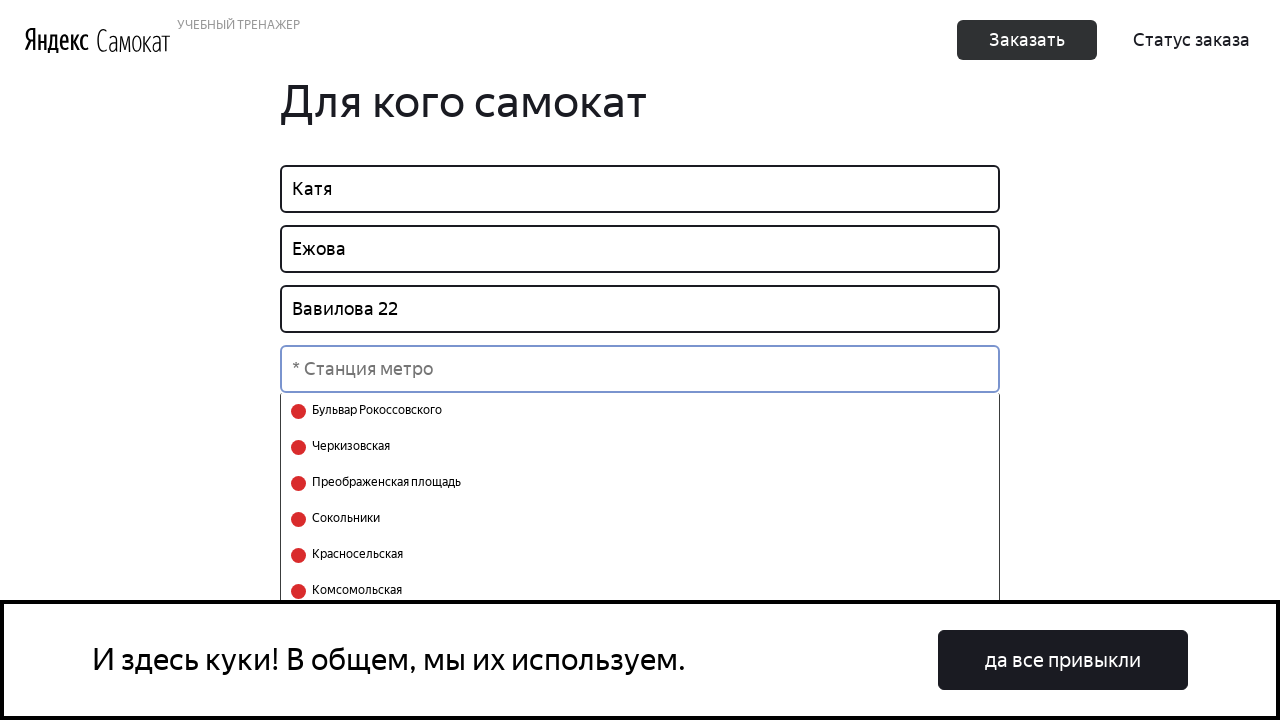

Selected 'Планерная' metro station at (340, 573) on text=Планерная
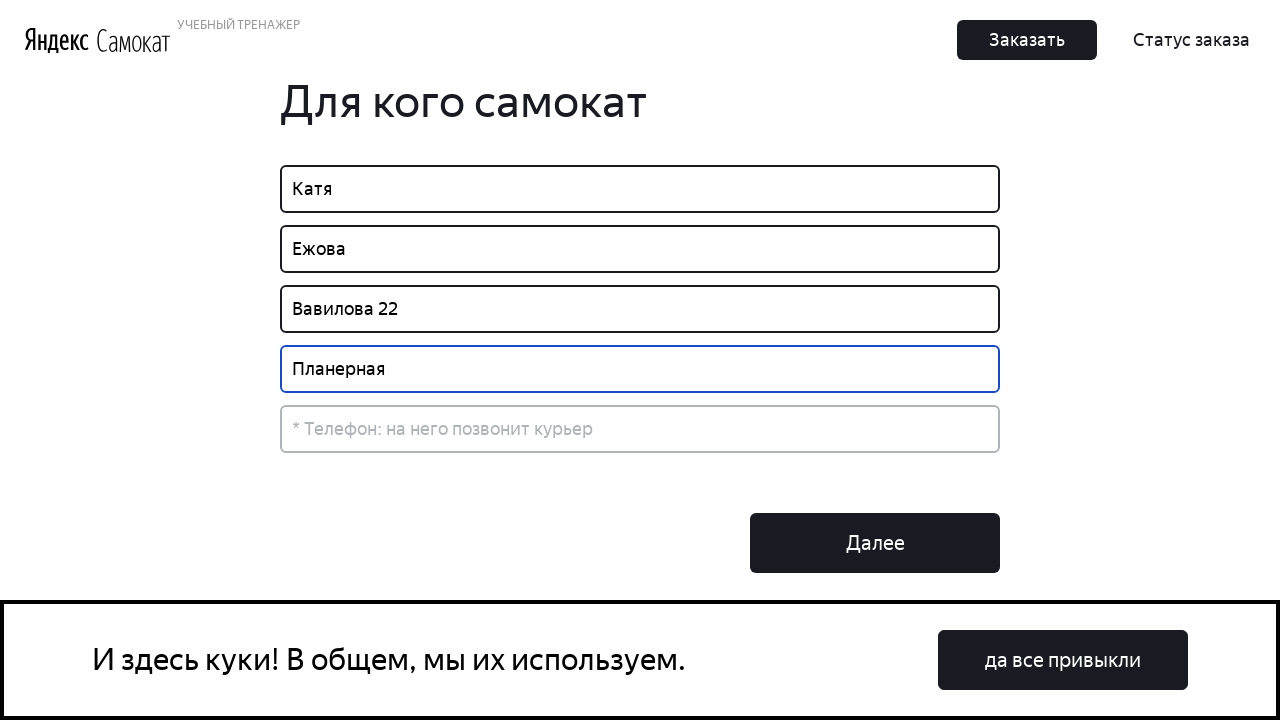

Filled customer phone number '89998887766' on input[placeholder*='Телефон']
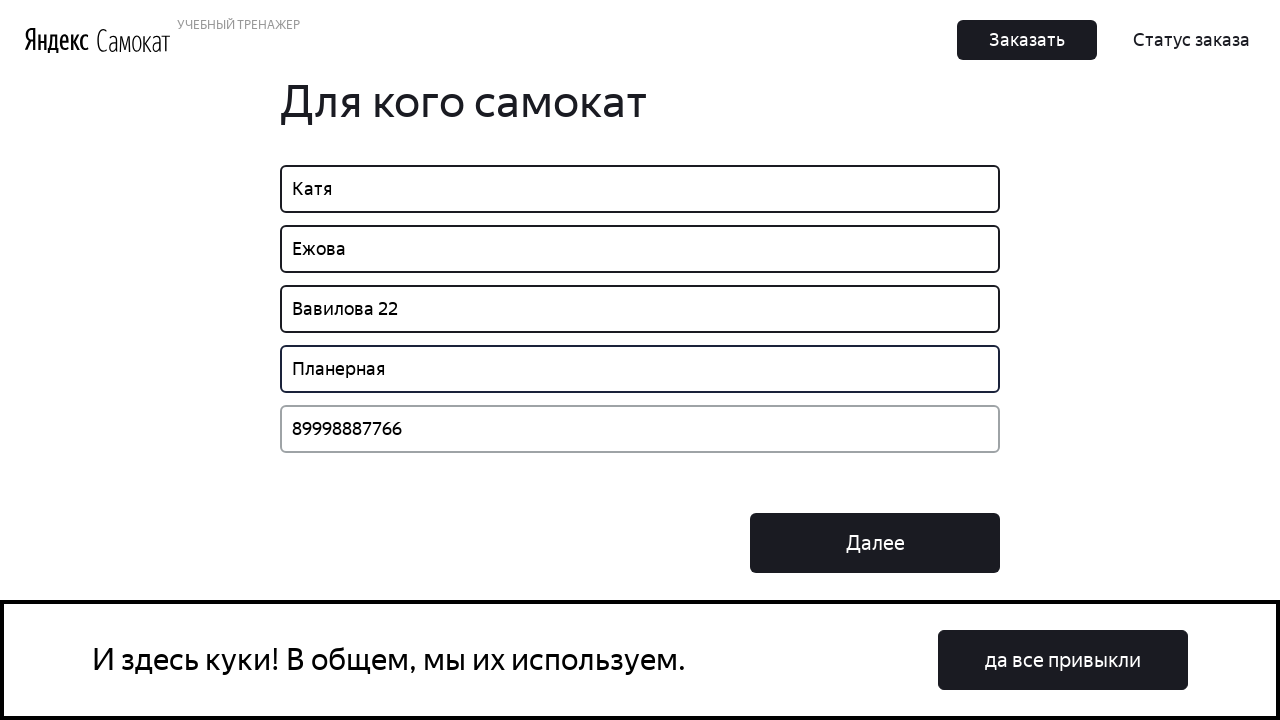

Clicked 'Далее' (Next) button to proceed to rental details form at (875, 543) on button:has-text('Далее')
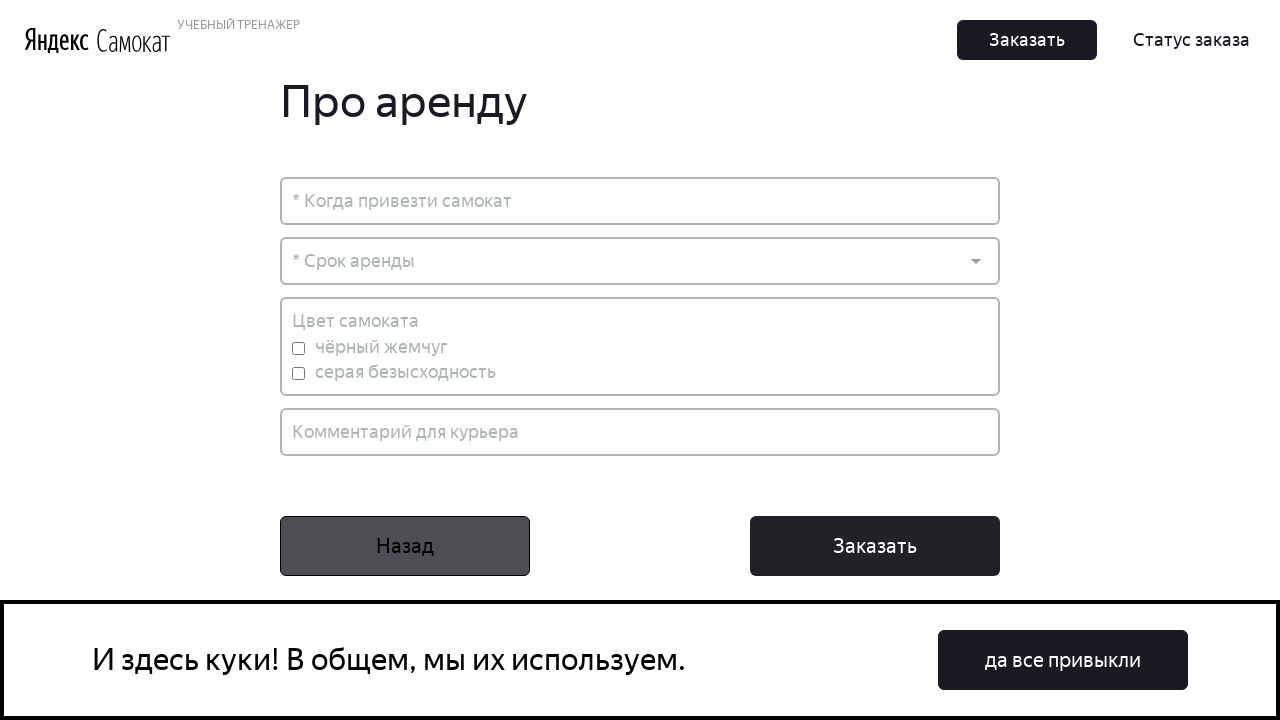

Rental details form loaded successfully
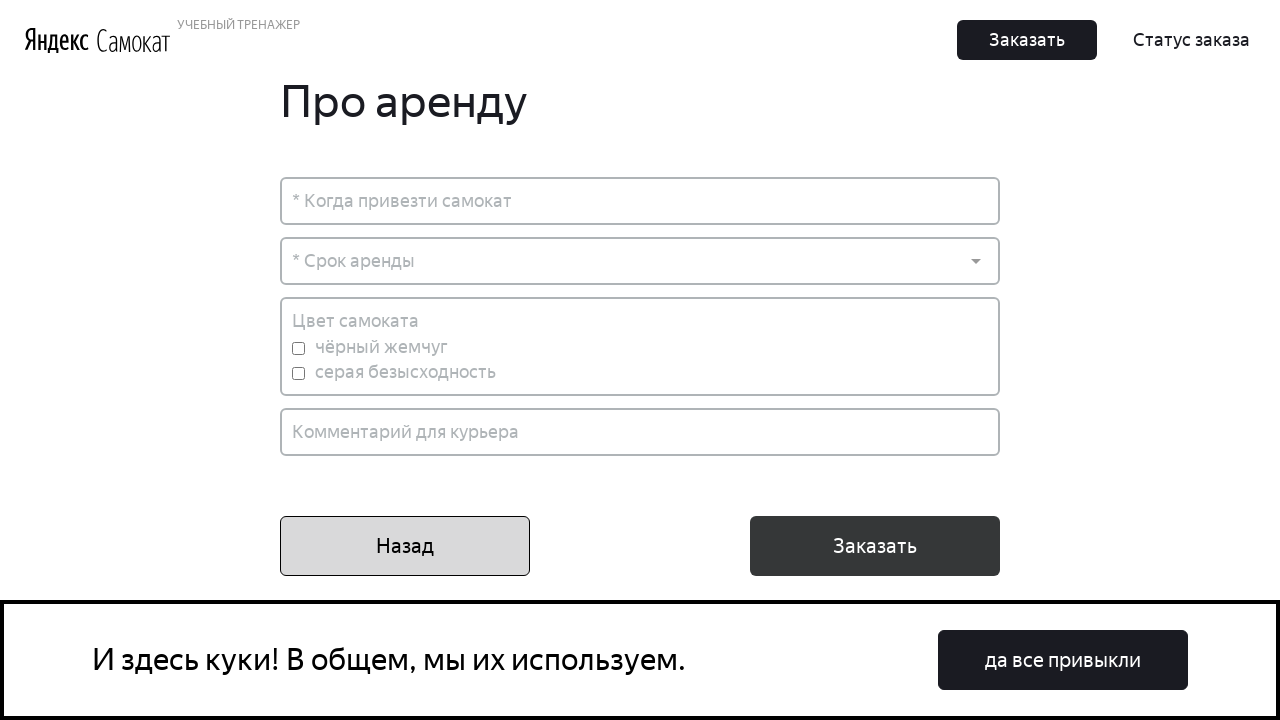

Filled rental date '09.03.2023' on input[placeholder*='Когда привезти самокат']
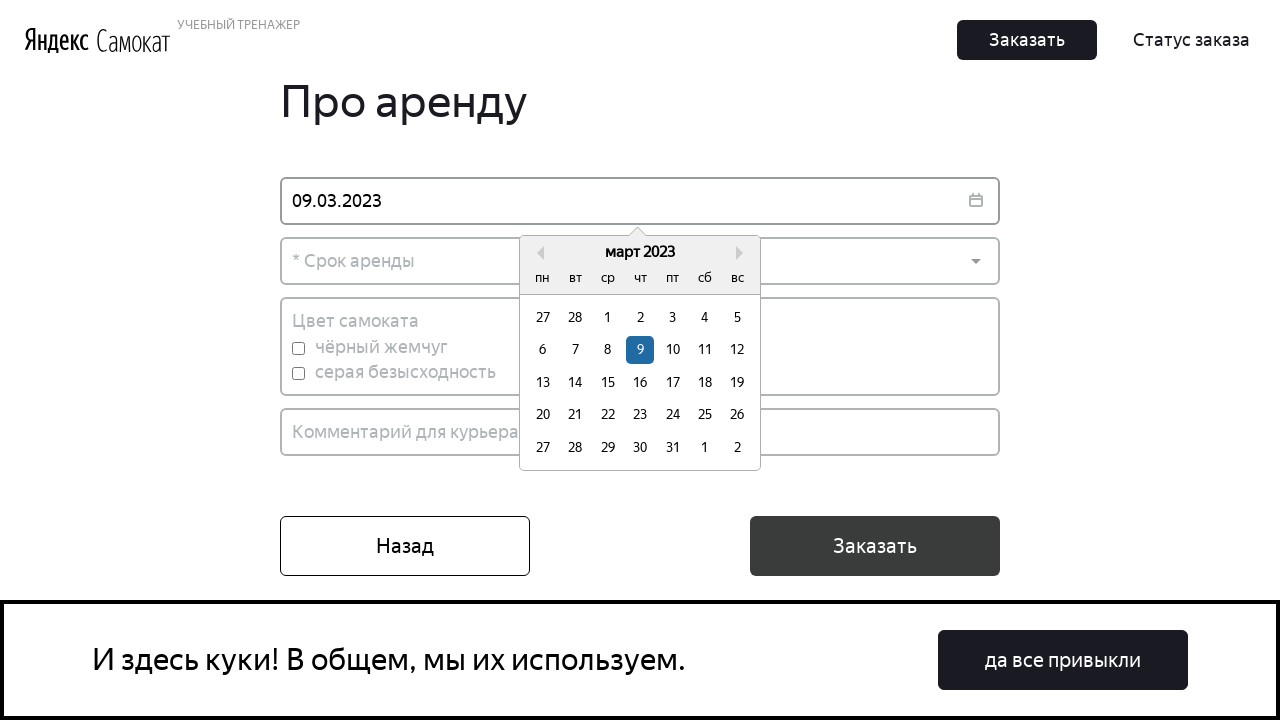

Pressed Enter to confirm rental date on input[placeholder*='Когда привезти самокат']
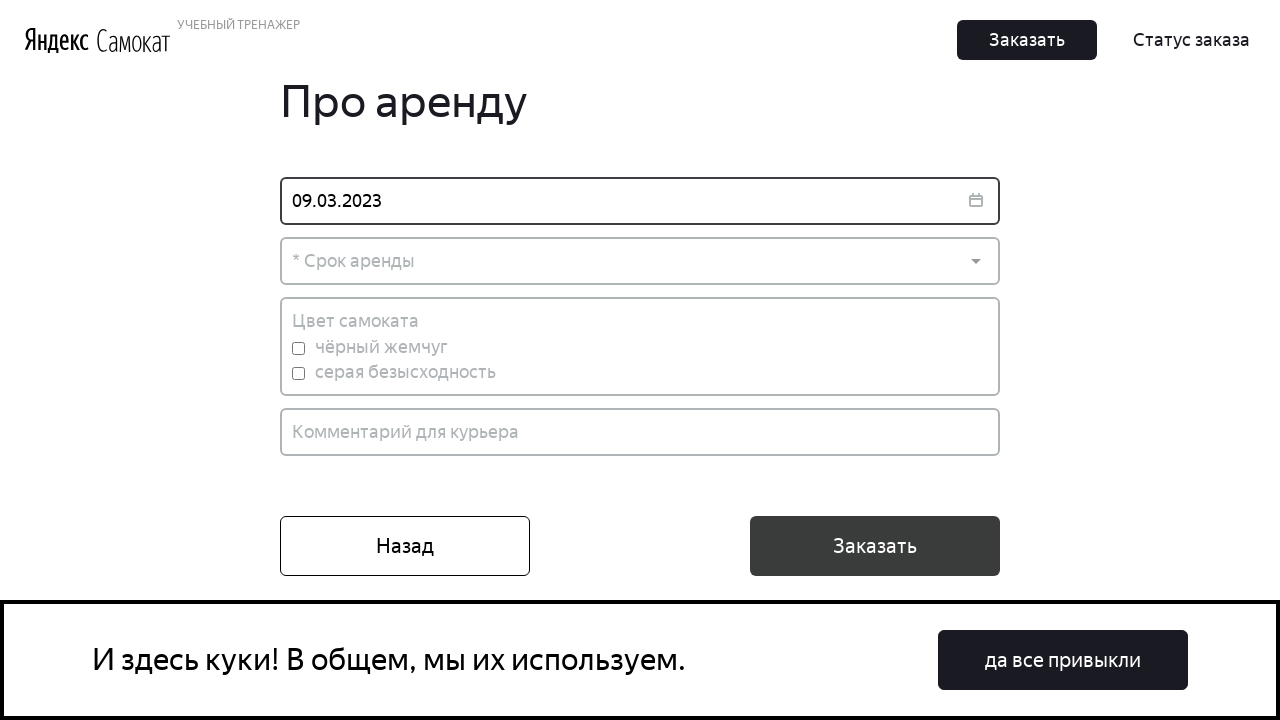

Clicked on rental period dropdown at (640, 261) on div.Dropdown-control
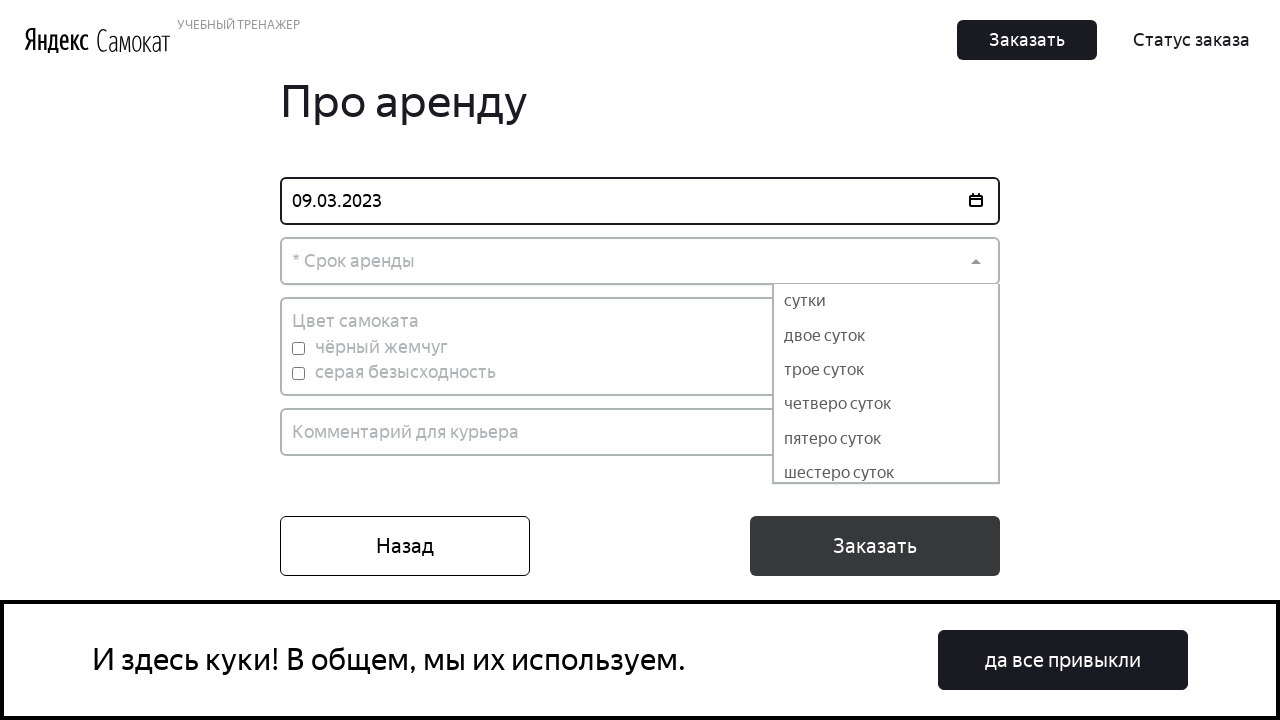

Selected rental period 'двое суток' (two days) at (886, 336) on text=двое суток
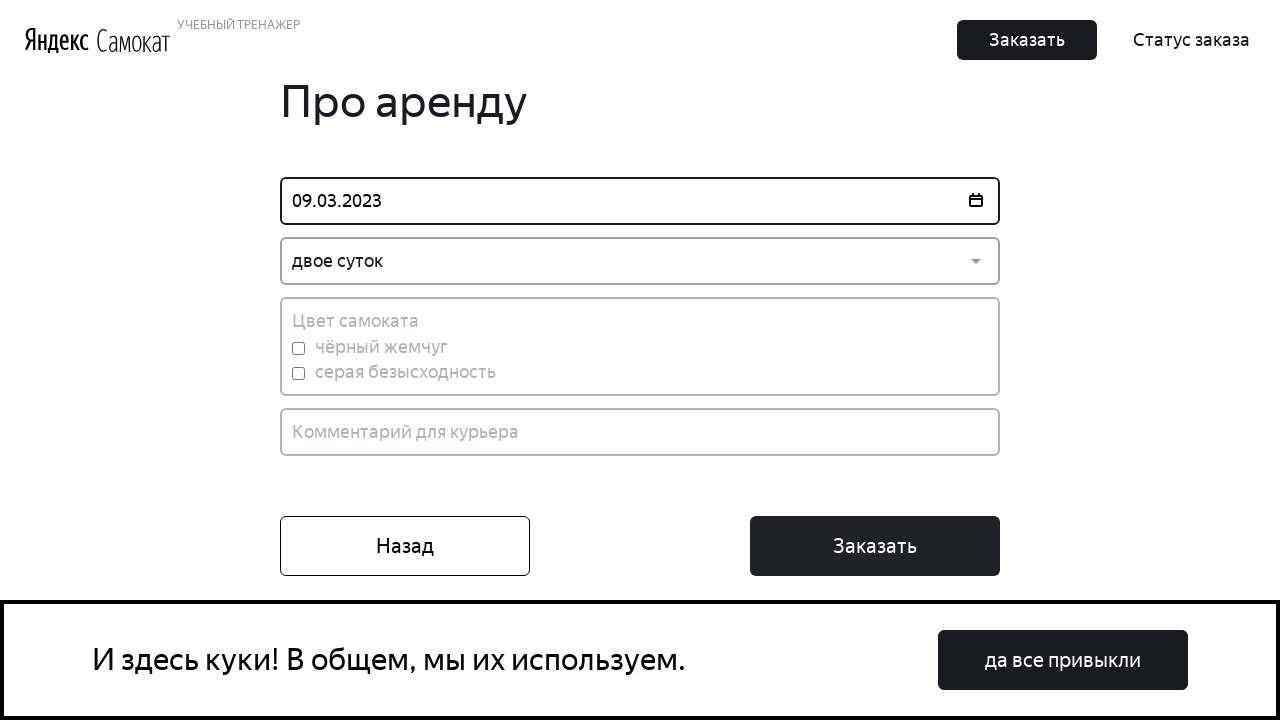

Selected black color for scooter at (298, 348) on input#black
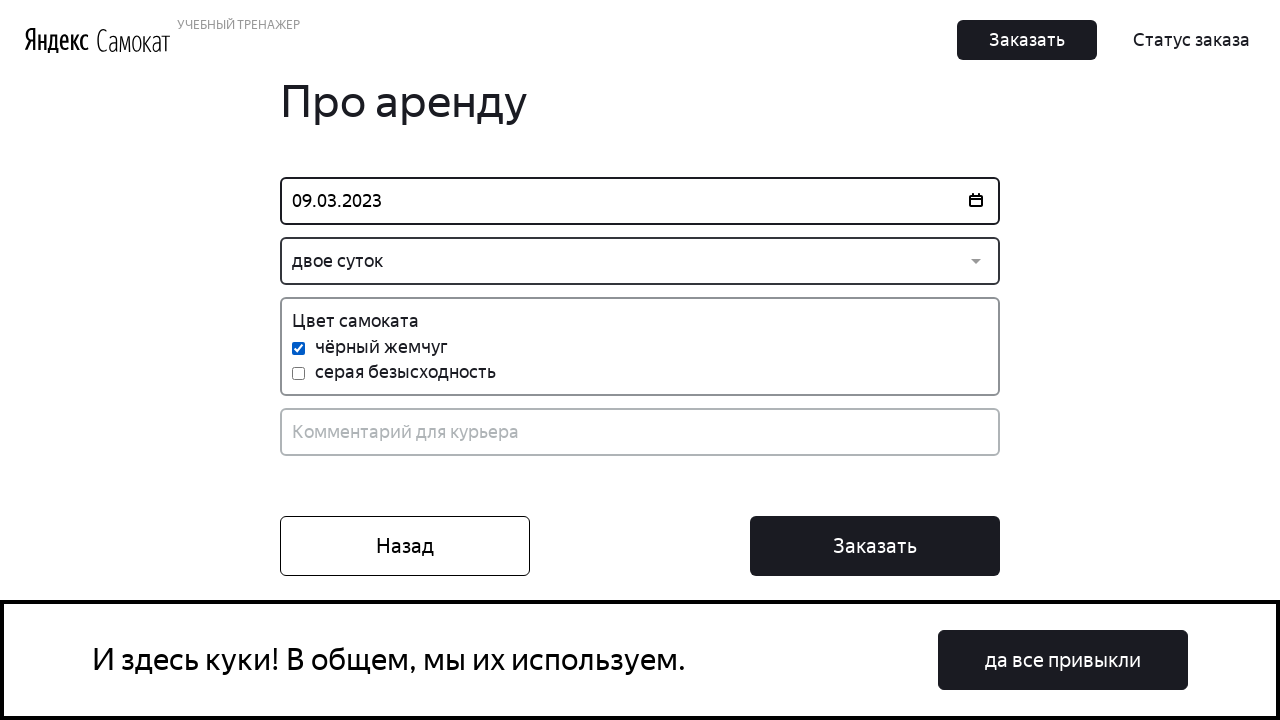

Filled comment field with 'рандомный коммент' on input[placeholder*='Комментарий']
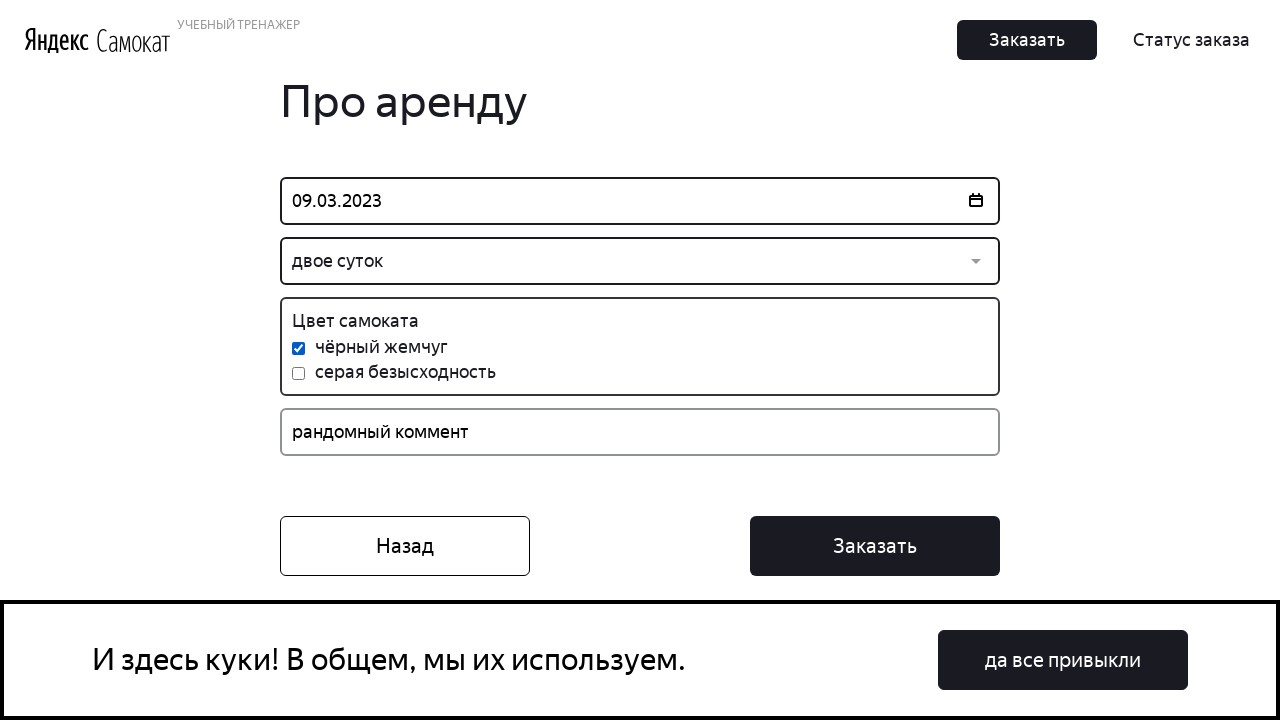

Order confirmation button is visible and ready
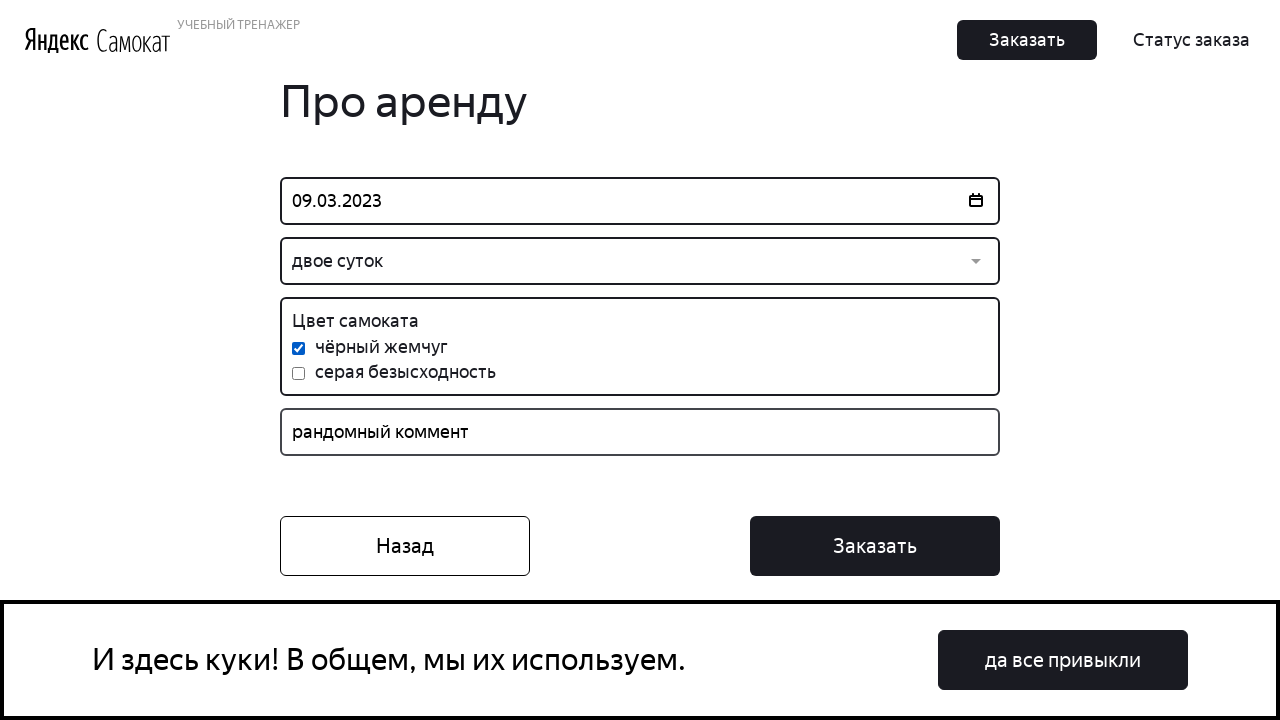

Clicked order confirmation button at (875, 546) on xpath=//*/div/div[2]/div[3]/button[2]
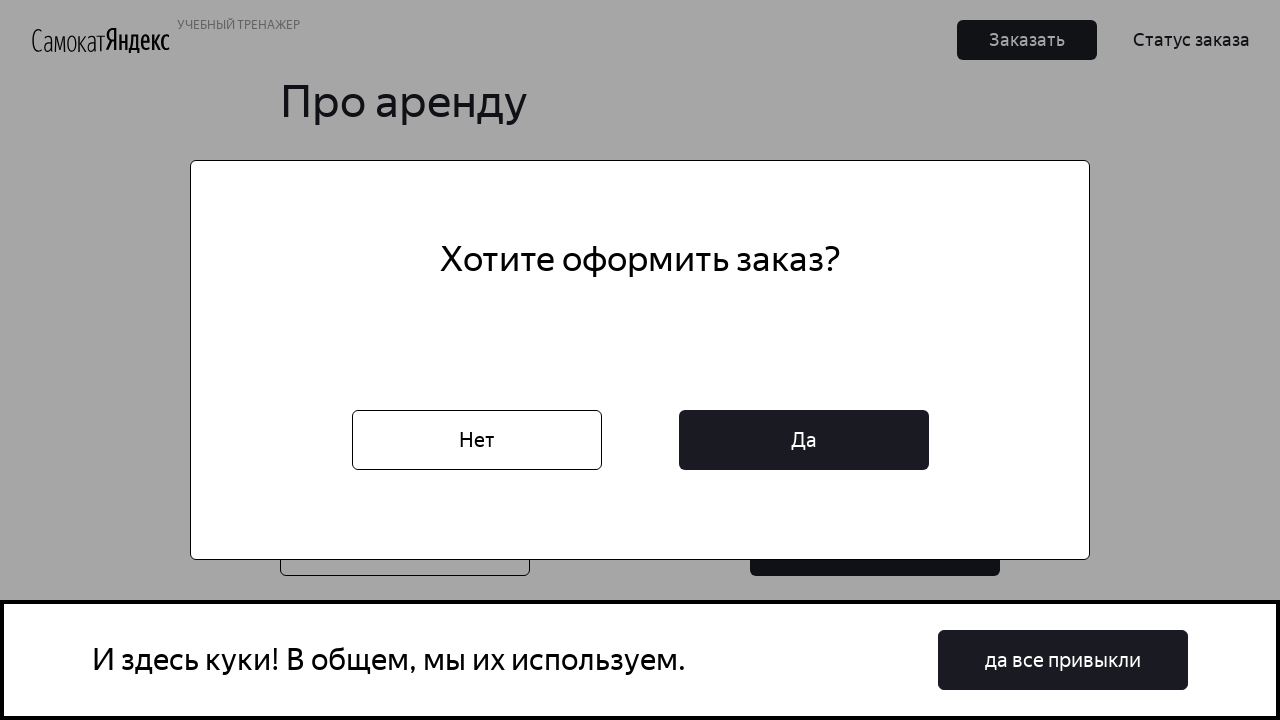

Confirmation modal appeared
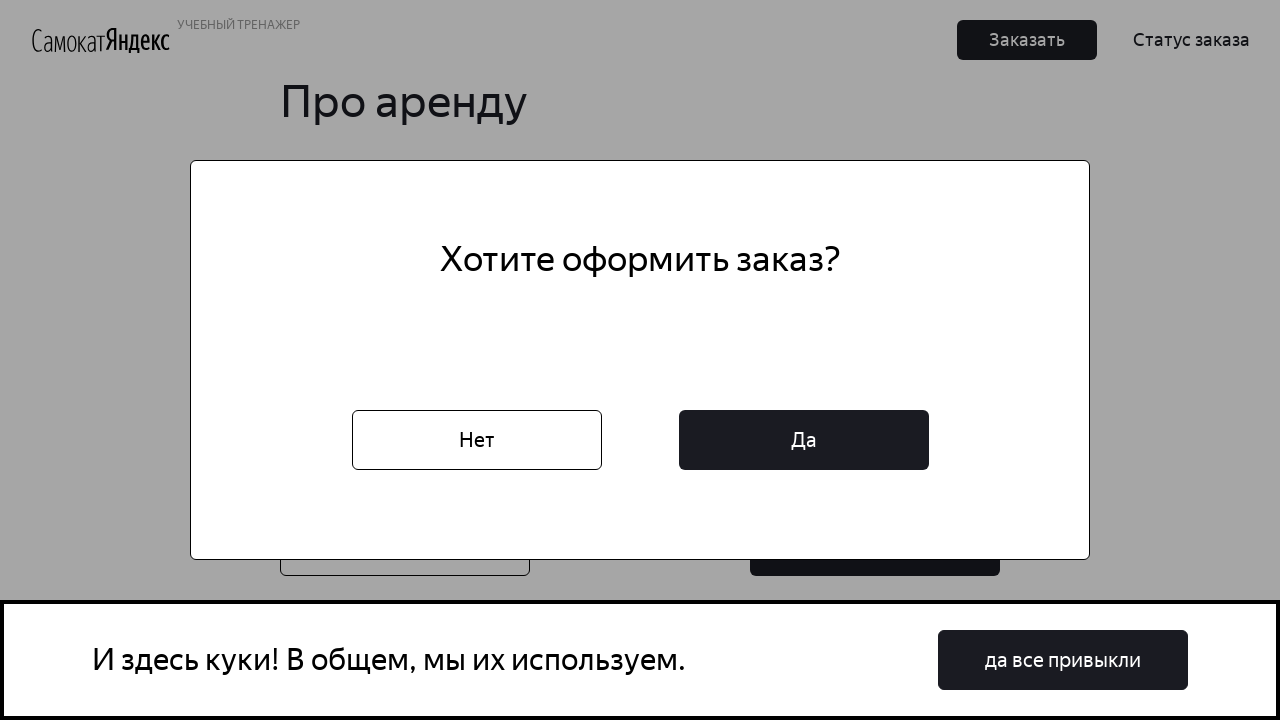

Clicked 'Yes' button to confirm the order at (804, 440) on xpath=//*/div/div[2]/div[5]/div[2]/button[2]
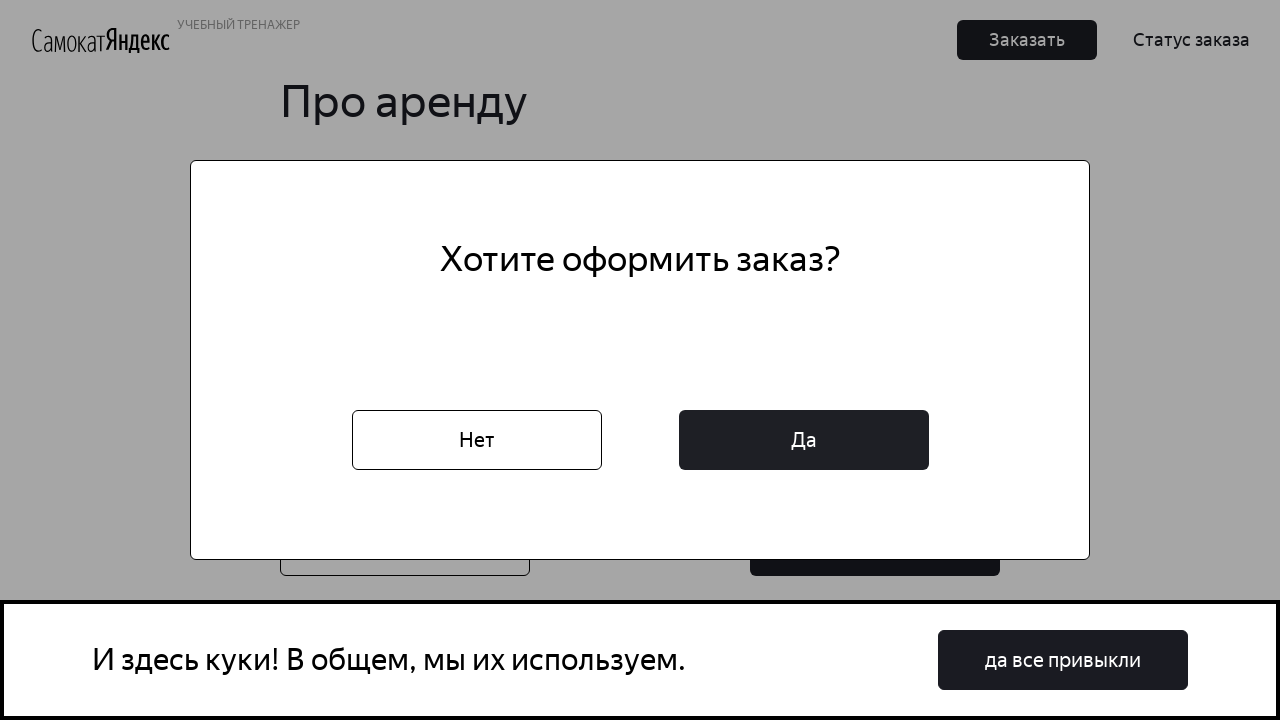

Order success message displayed - scooter rental order completed
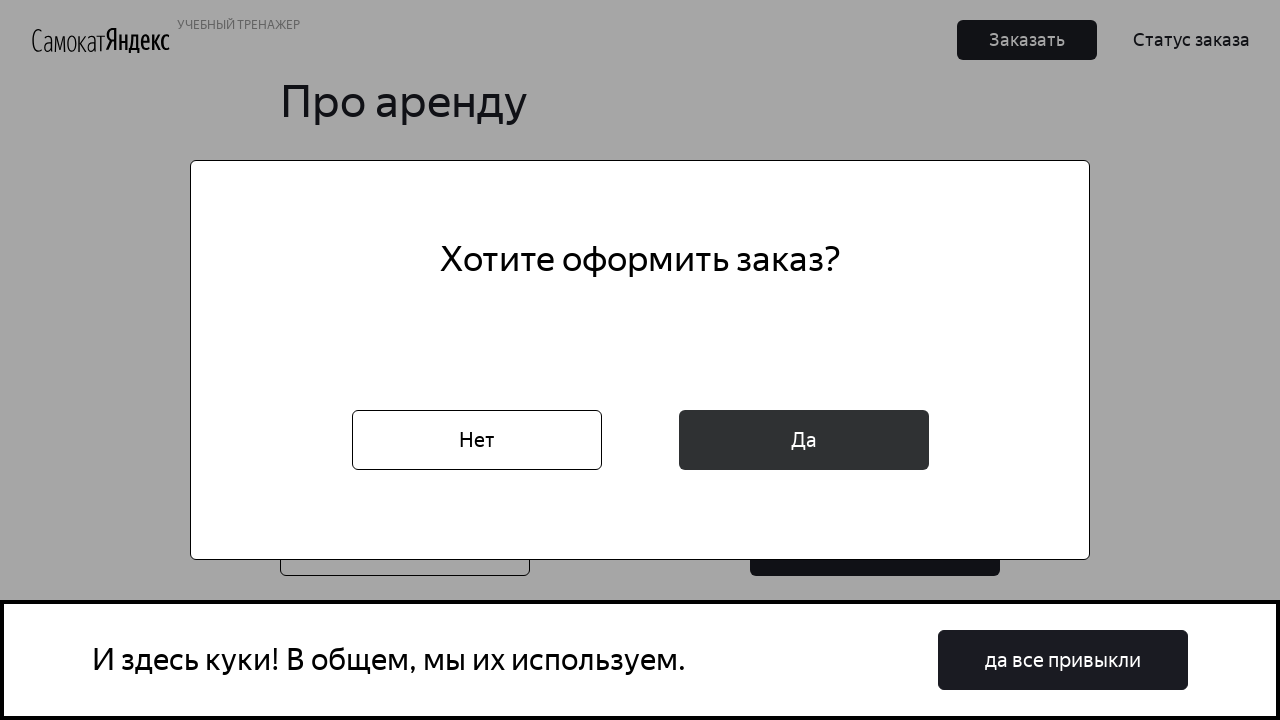

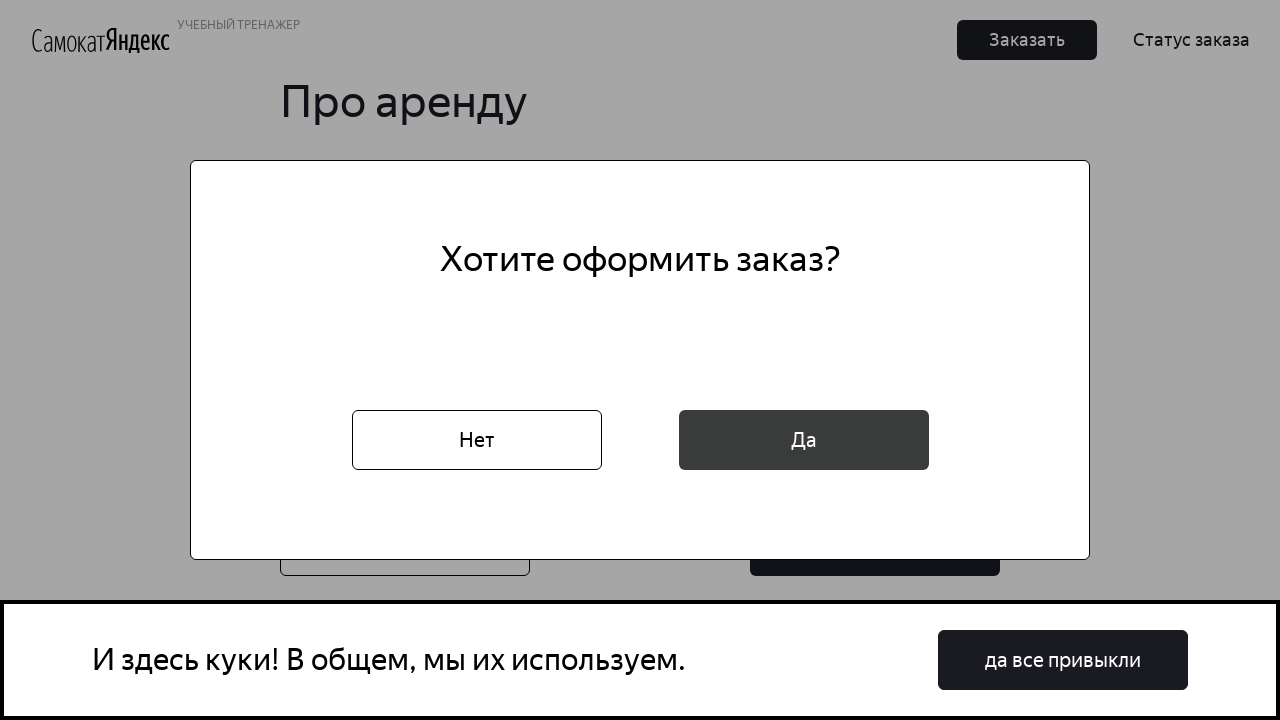